Tests navigation to a healthcare appointment demo site and clicks on the "Make Appointment" button using tag name locator strategy

Starting URL: https://katalon-demo-cura.herokuapp.com/

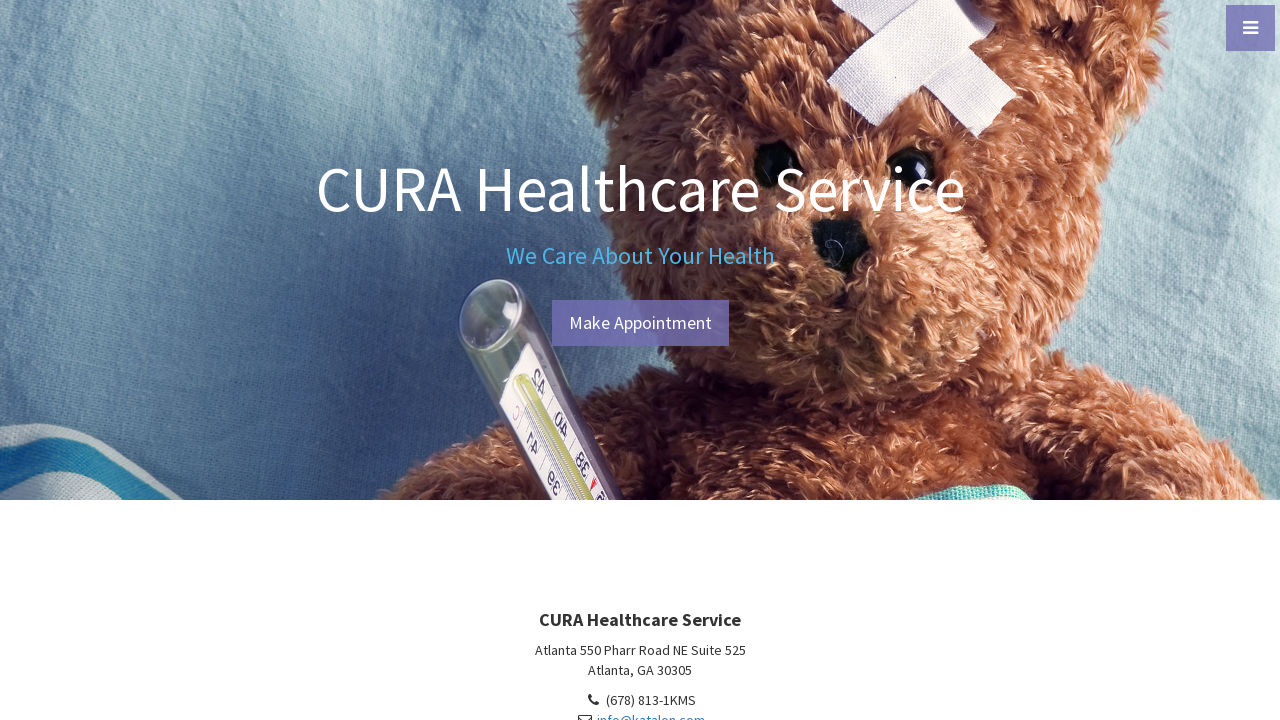

Located all anchor tags on the page
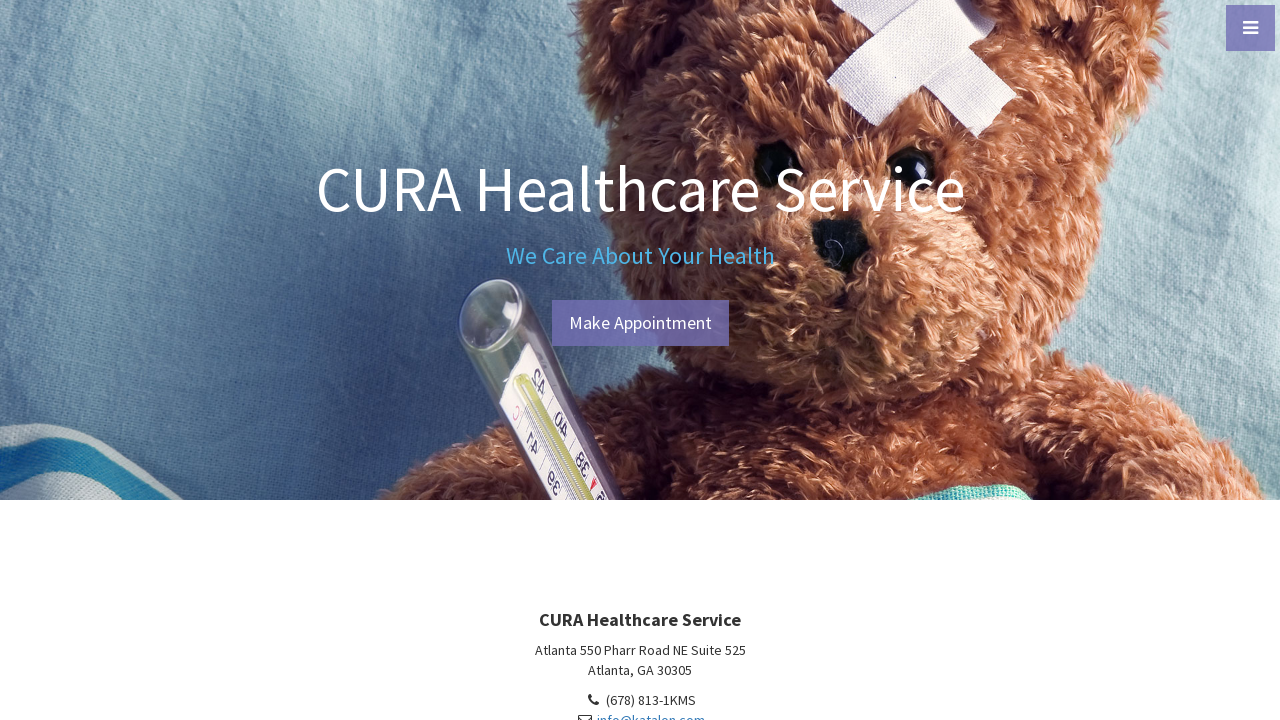

Clicked the 6th anchor tag (Make Appointment button) at (640, 323) on a >> nth=5
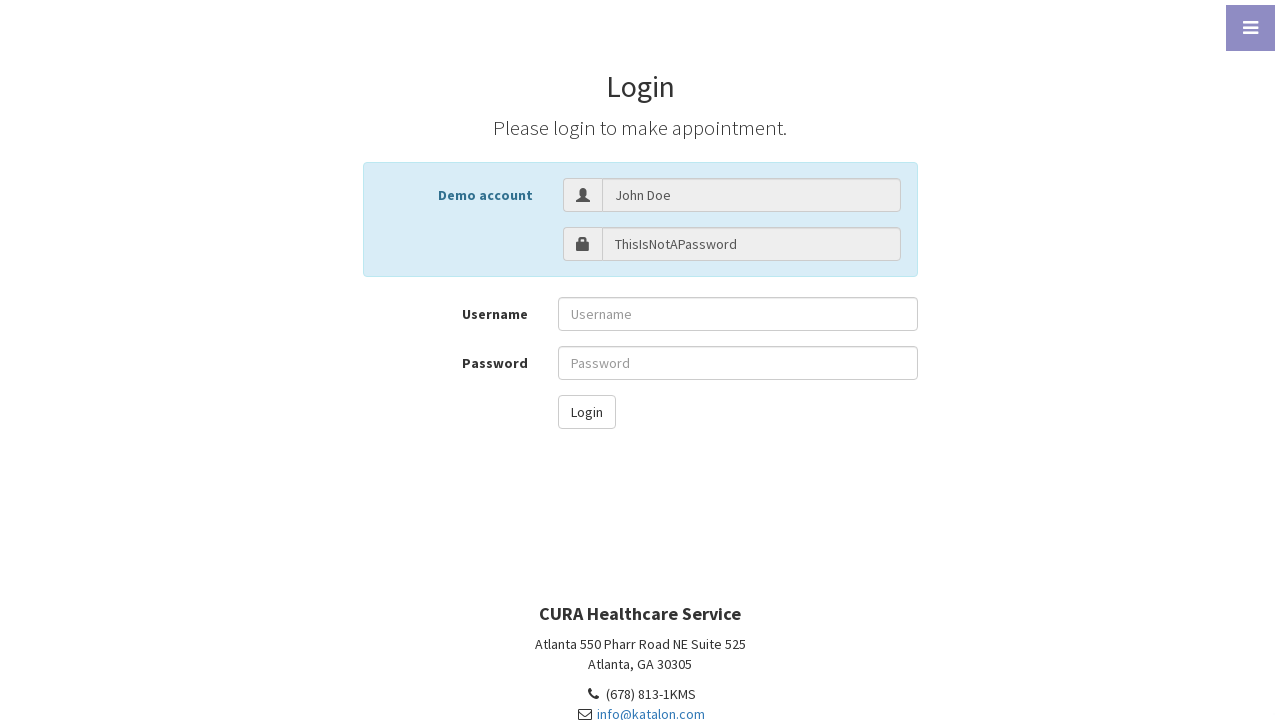

Waited for network idle state after clicking Make Appointment
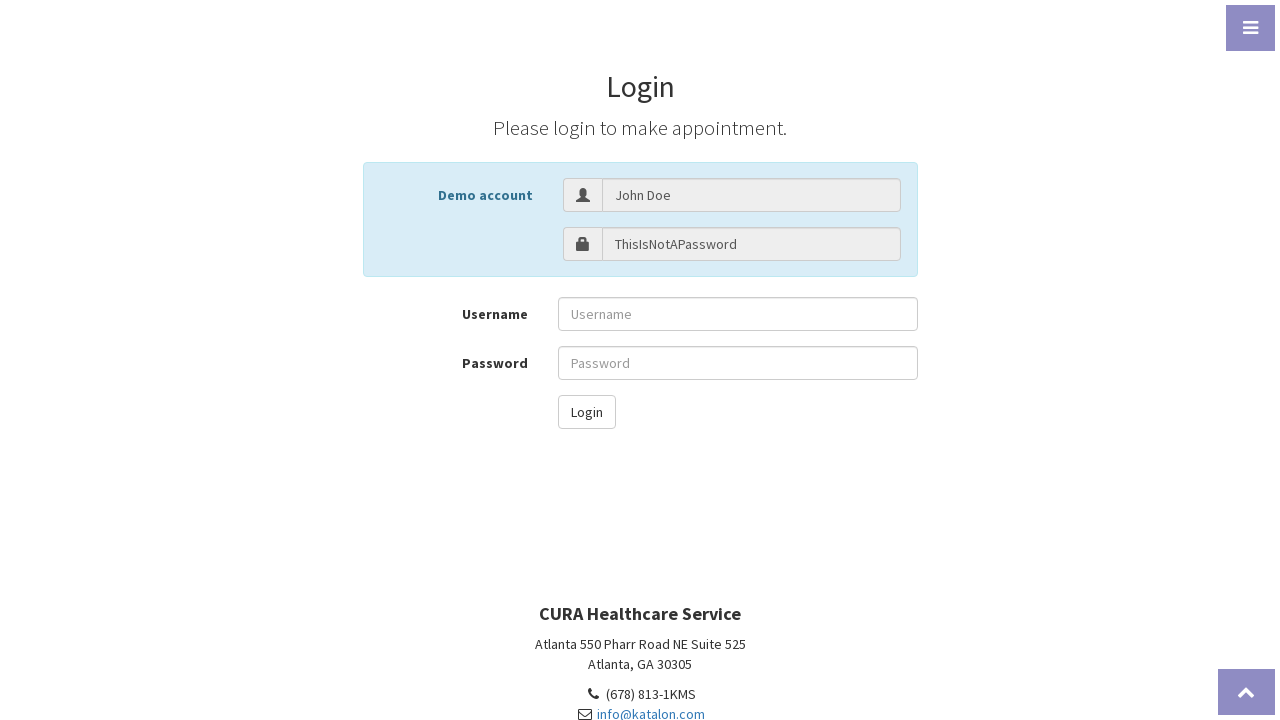

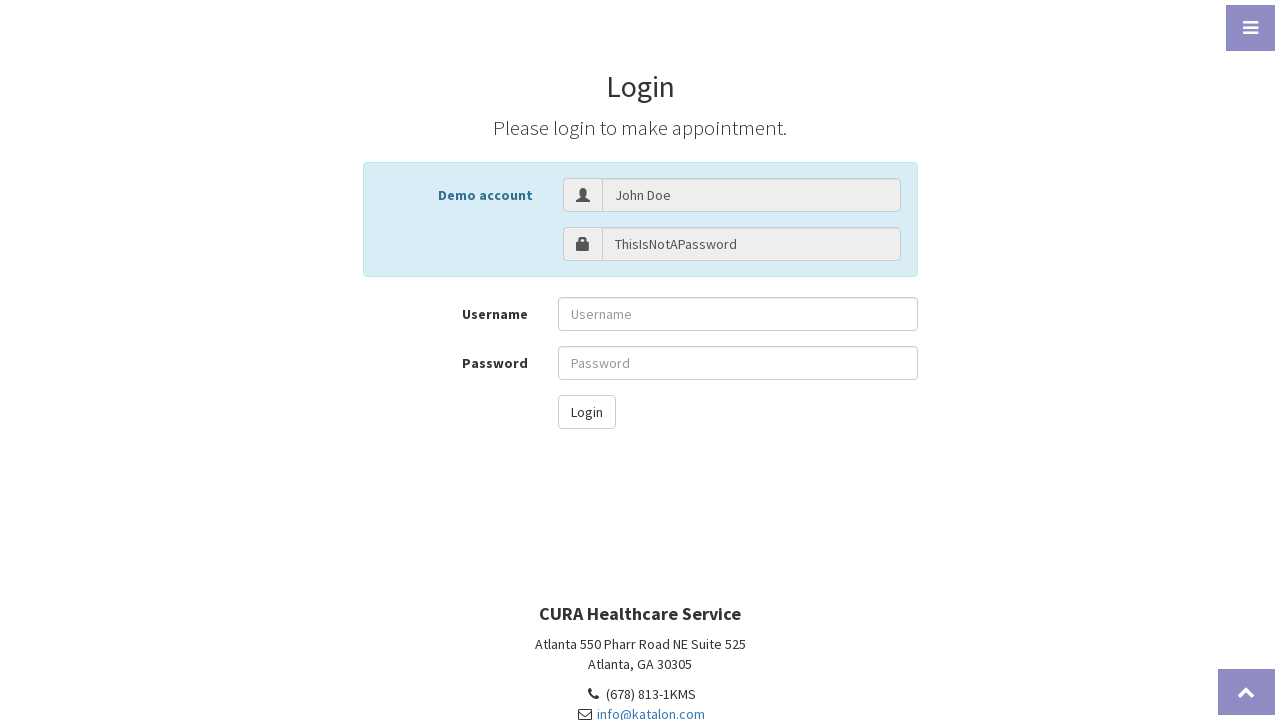